Clicks the letter H link and verifies programming languages starting with H are displayed

Starting URL: https://www.99-bottles-of-beer.net/abc.html

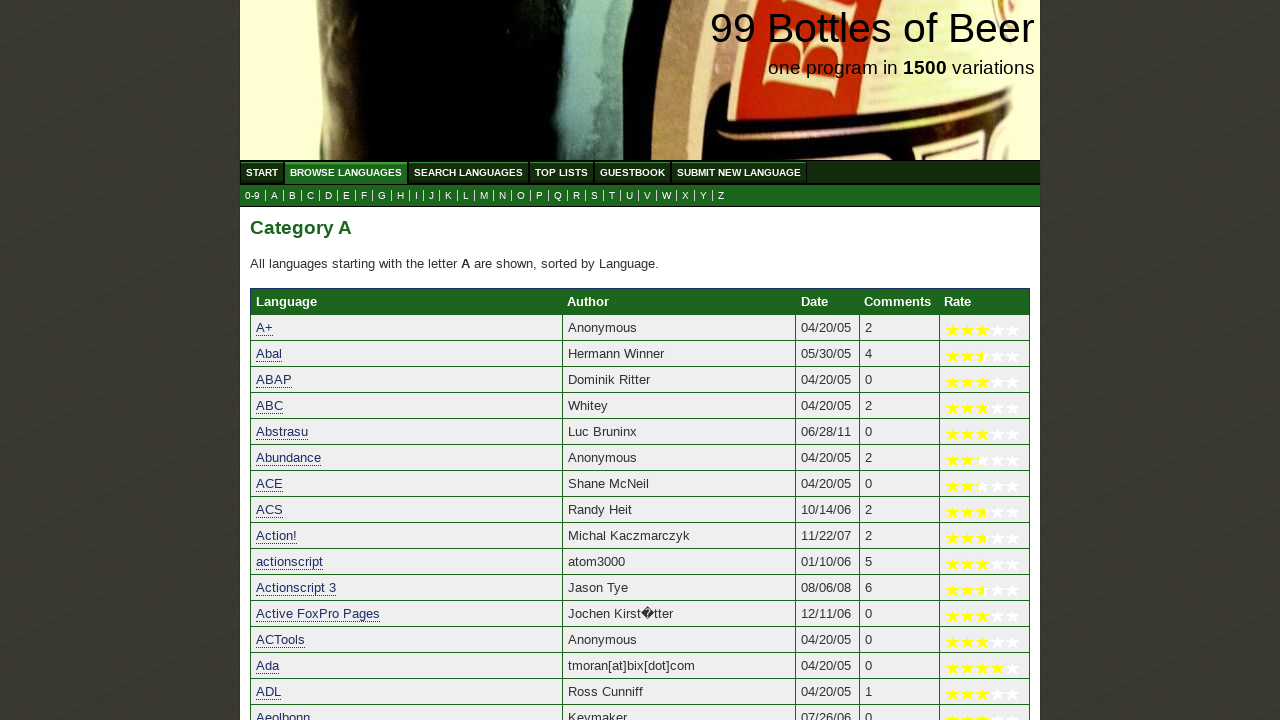

Clicked the letter H link at (400, 196) on a[href='h.html']
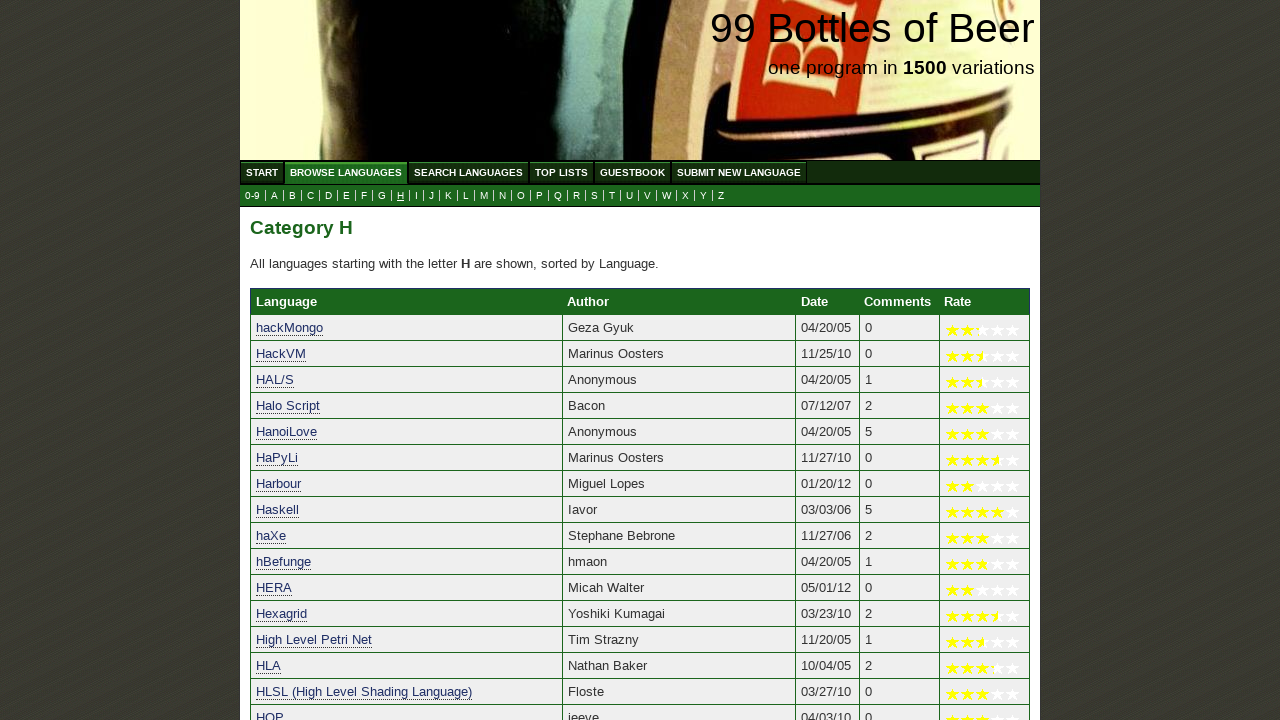

Programming languages starting with H loaded
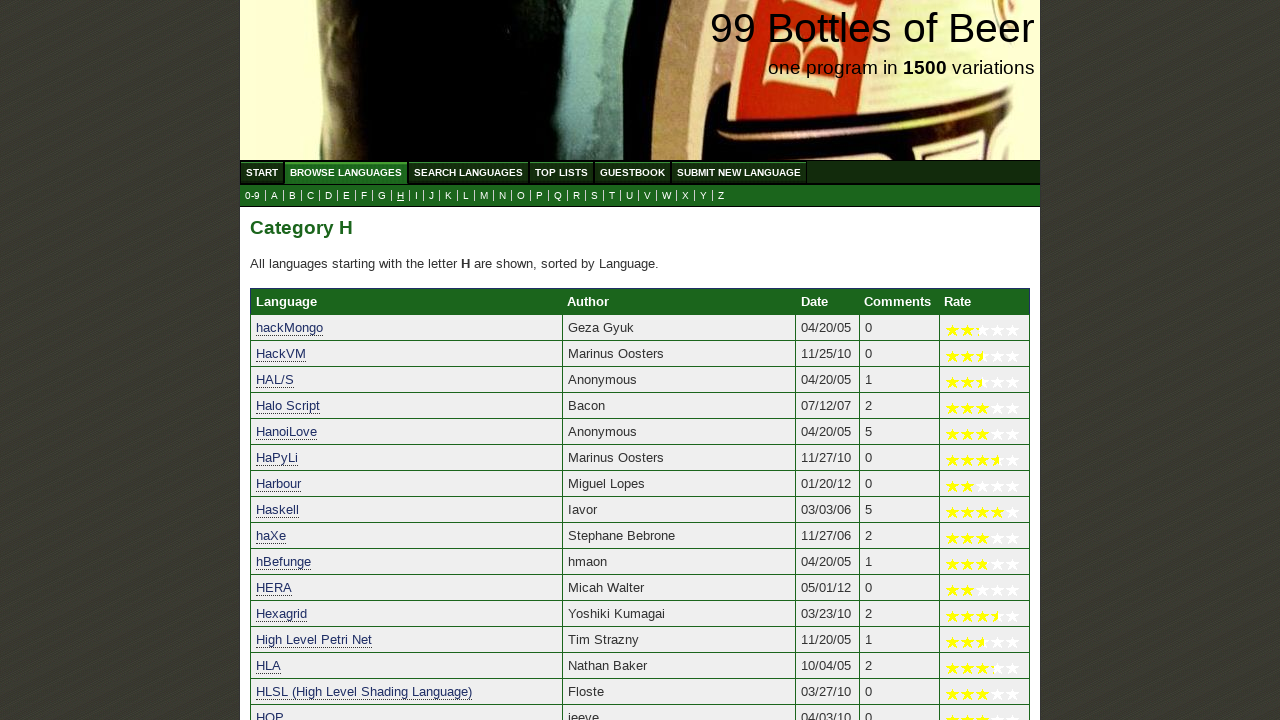

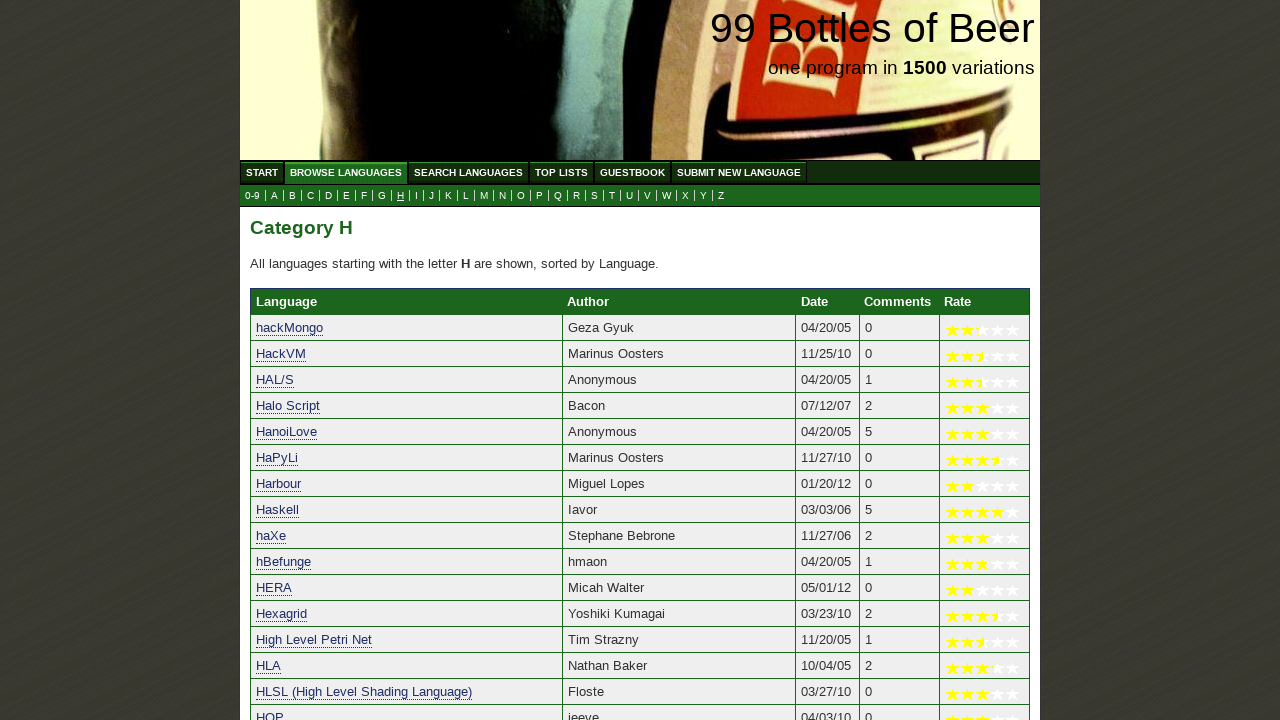